Tests drag and drop functionality by dragging element A to element B on a demo page

Starting URL: https://crossbrowsertesting.github.io/drag-and-drop

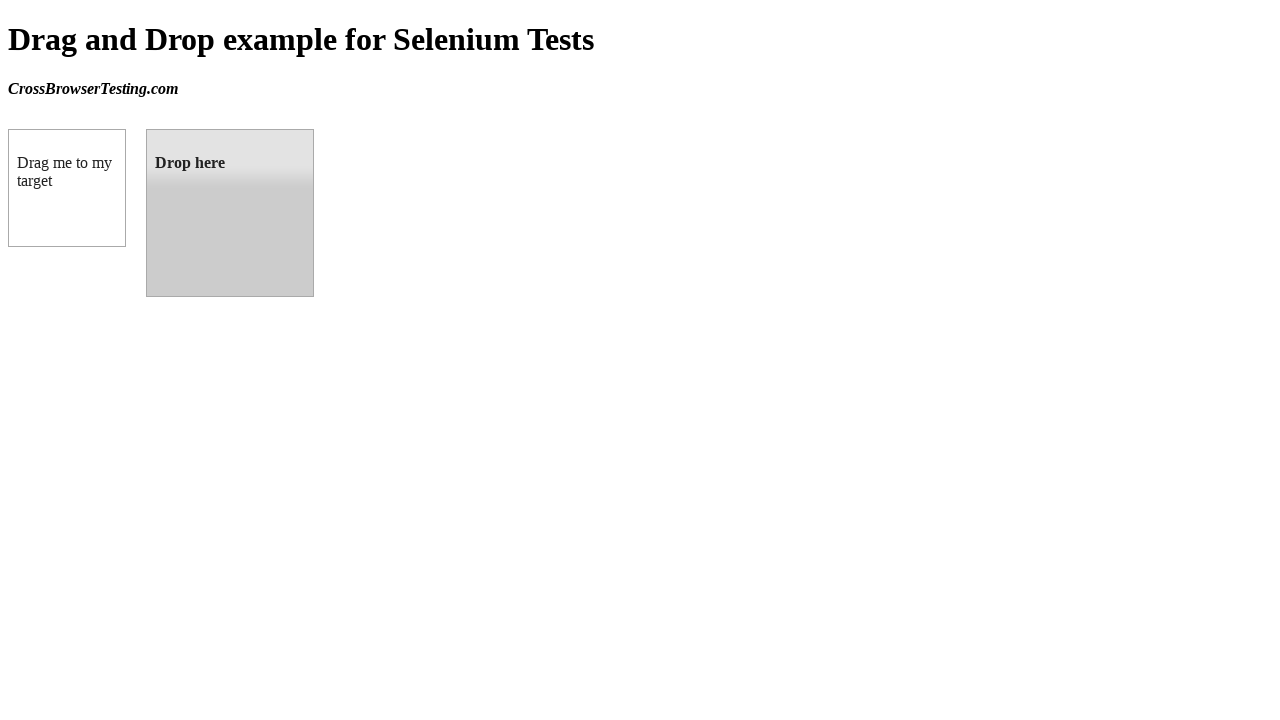

Waited for draggable element to be visible
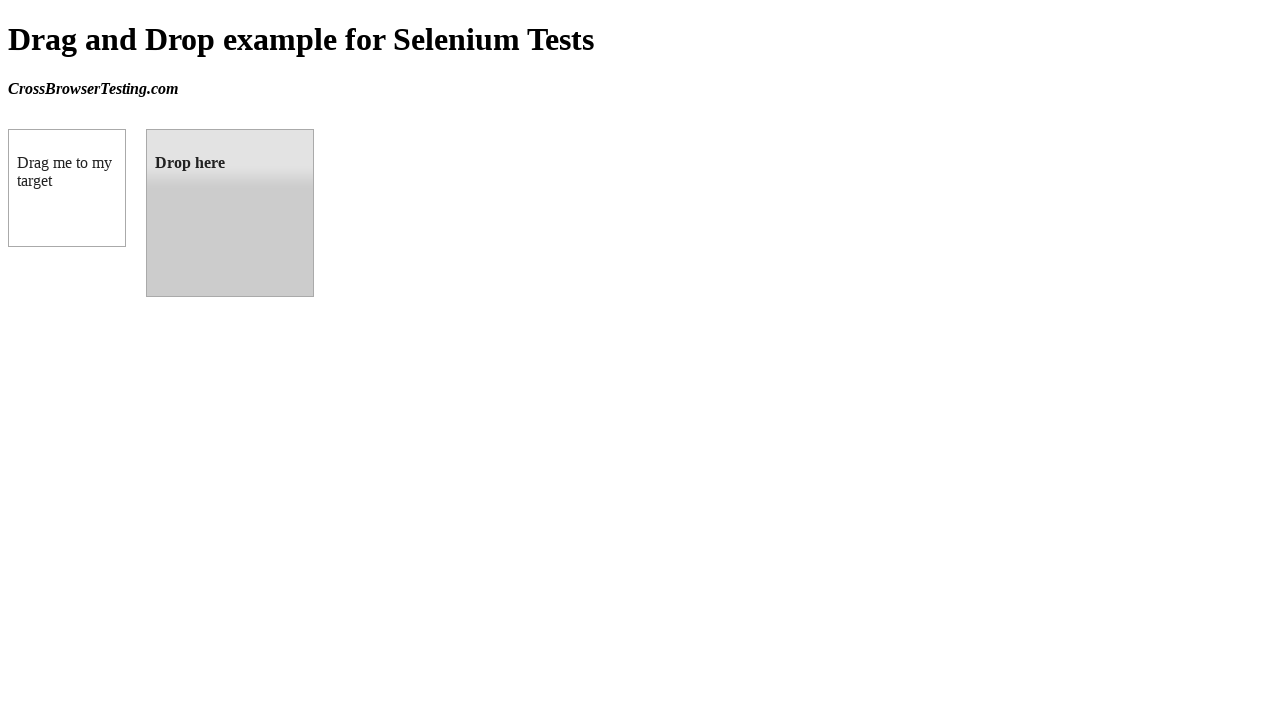

Waited for droppable element to be visible
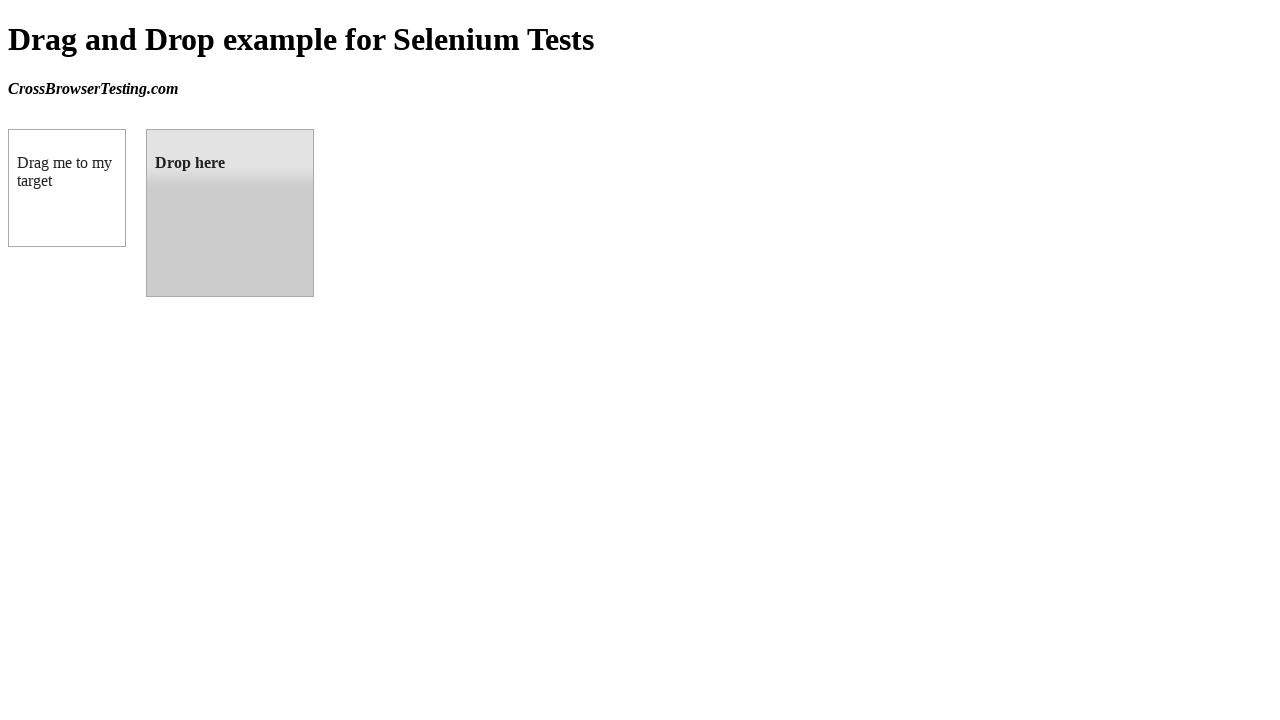

Located draggable element A
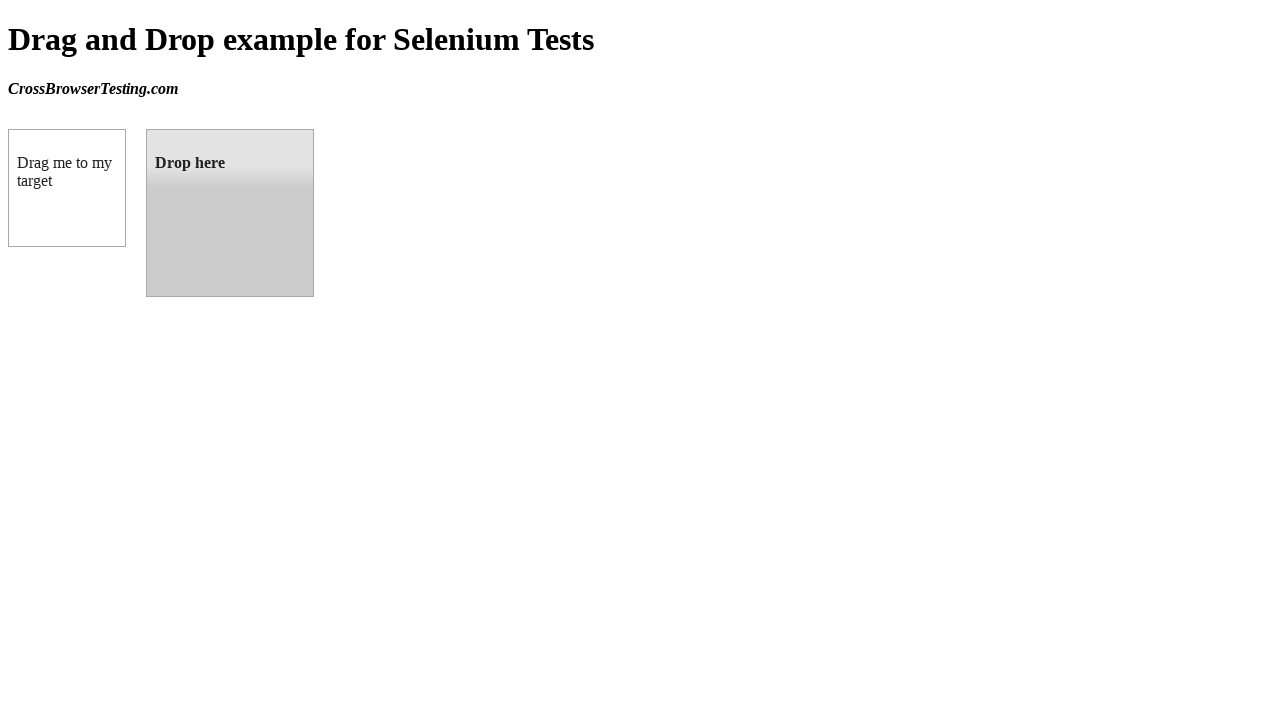

Located droppable element B
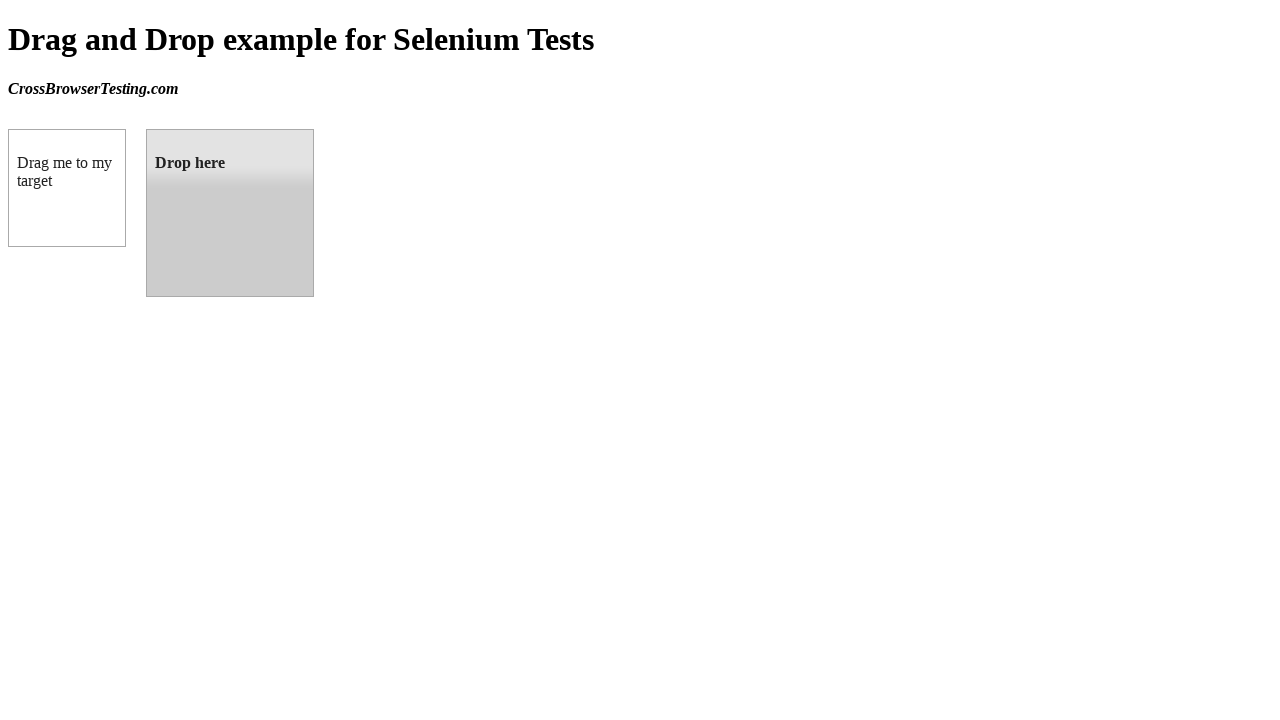

Dragged element A to element B at (230, 213)
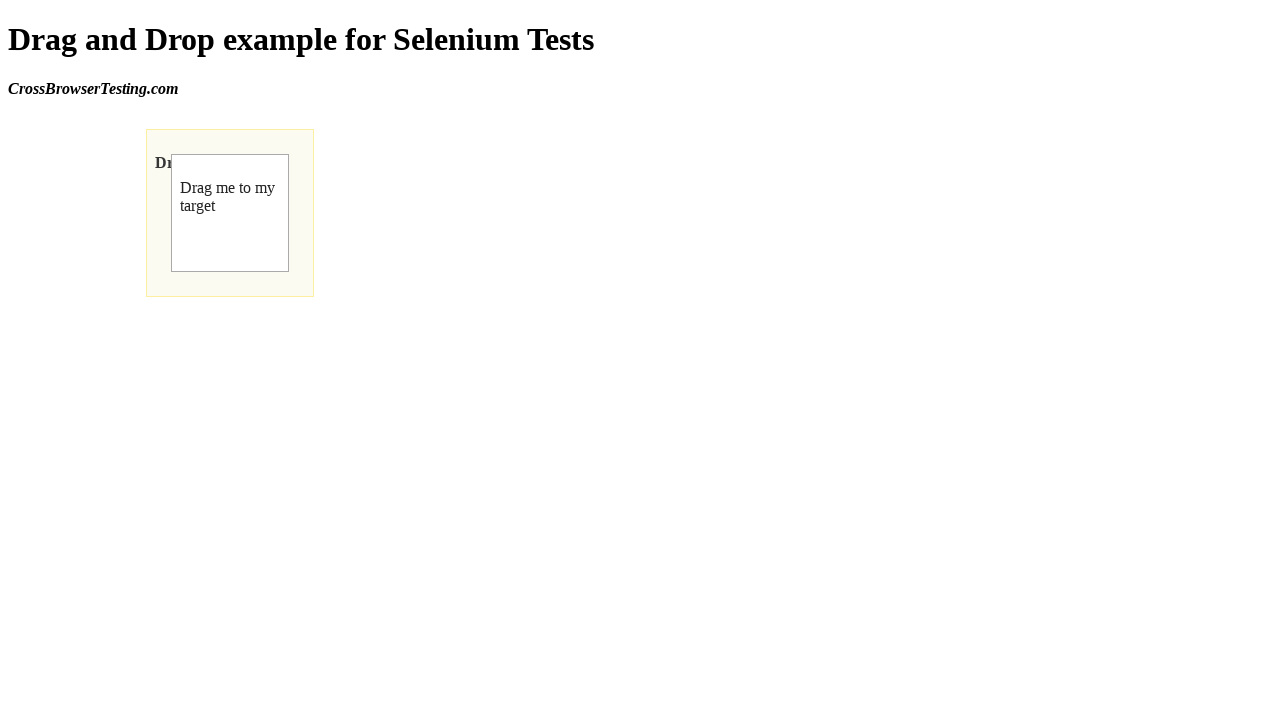

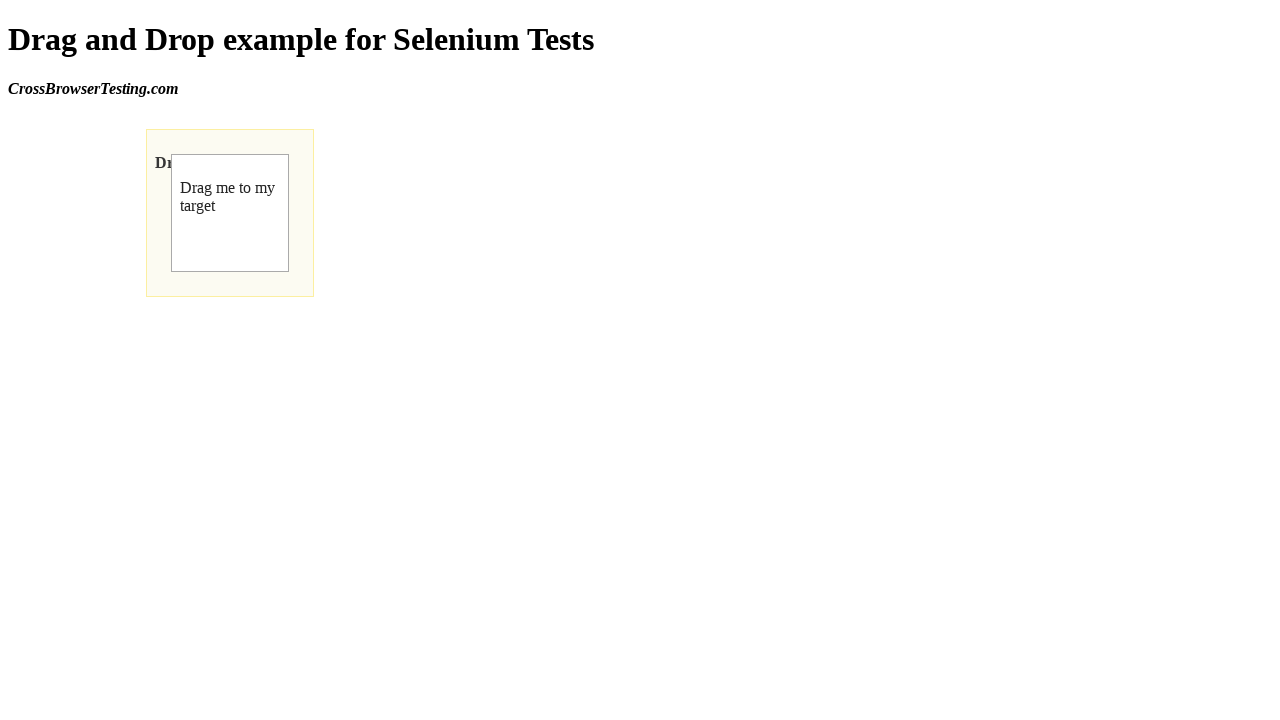